Tests the Add/Remove Elements functionality by navigating to the page, adding 10 elements by clicking the "Add Element" button, then removing 7 elements by clicking "Delete" buttons, and verifying the correct number of elements remain.

Starting URL: https://the-internet.herokuapp.com/

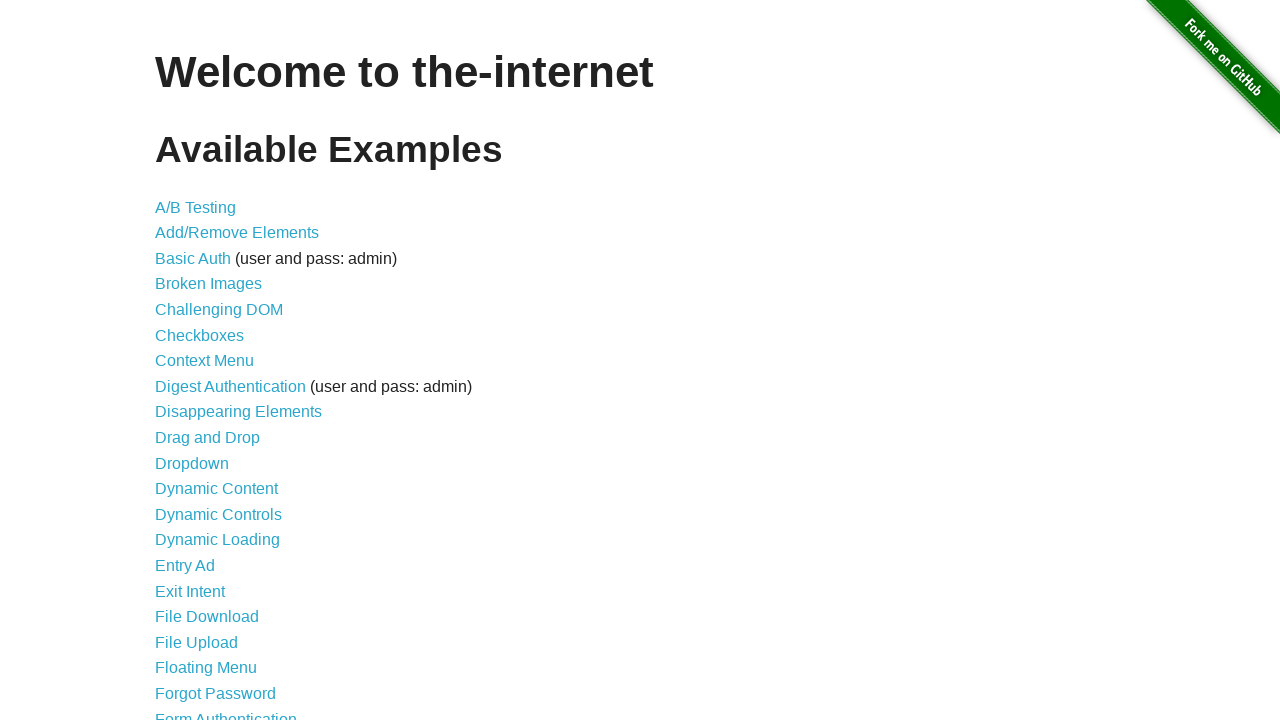

Clicked 'Add/Remove Elements' link at (237, 233) on text=Add/Remove Elements
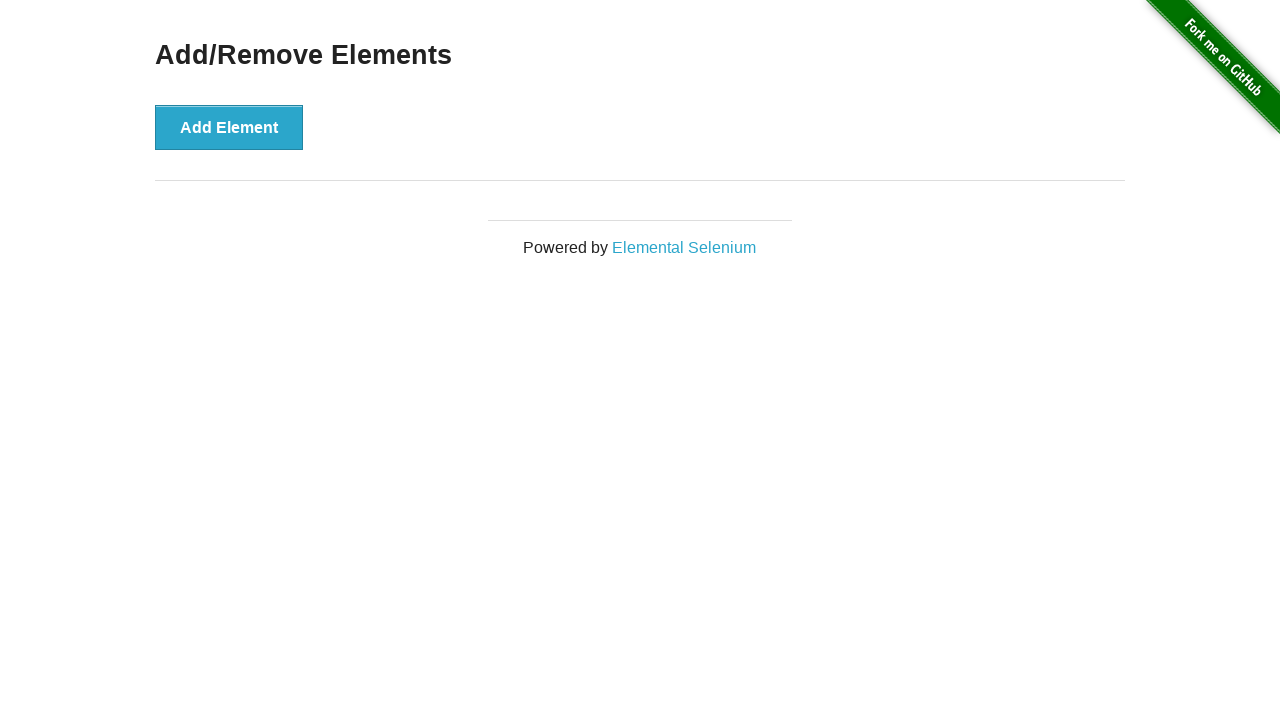

Add/Remove Elements page loaded
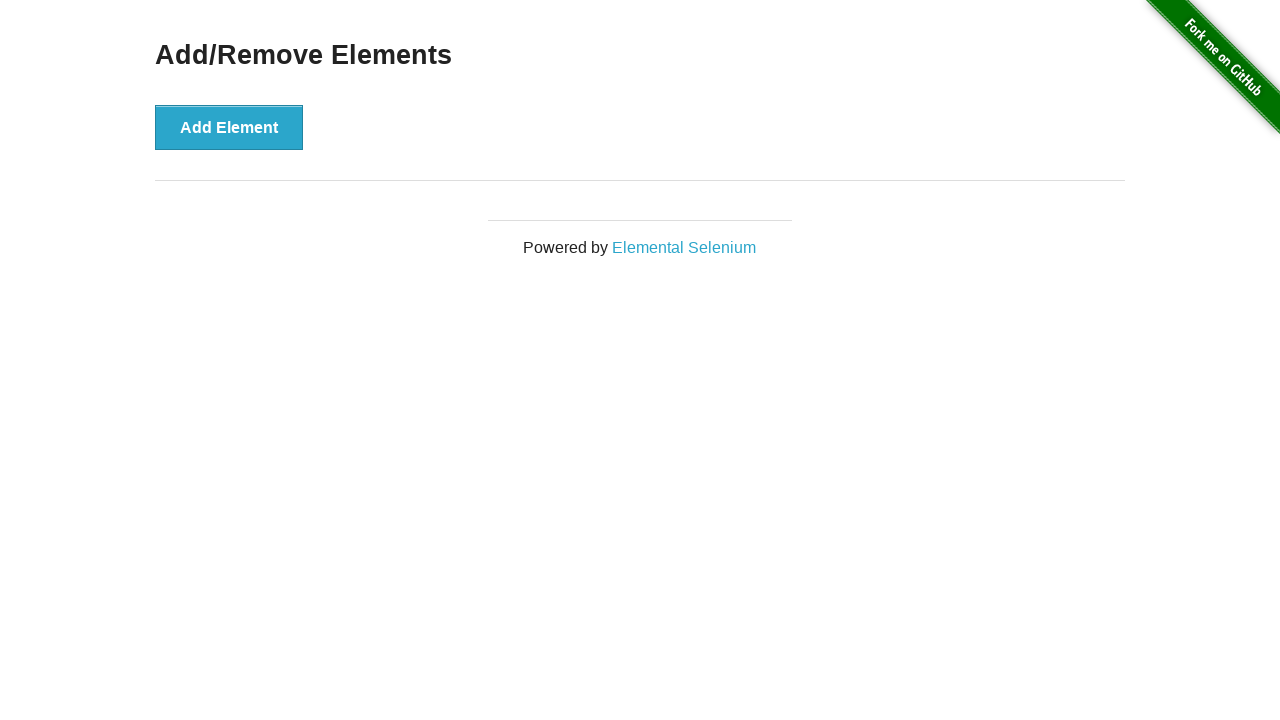

Clicked 'Add Element' button (iteration 1/10) at (229, 127) on button:has-text('Add Element')
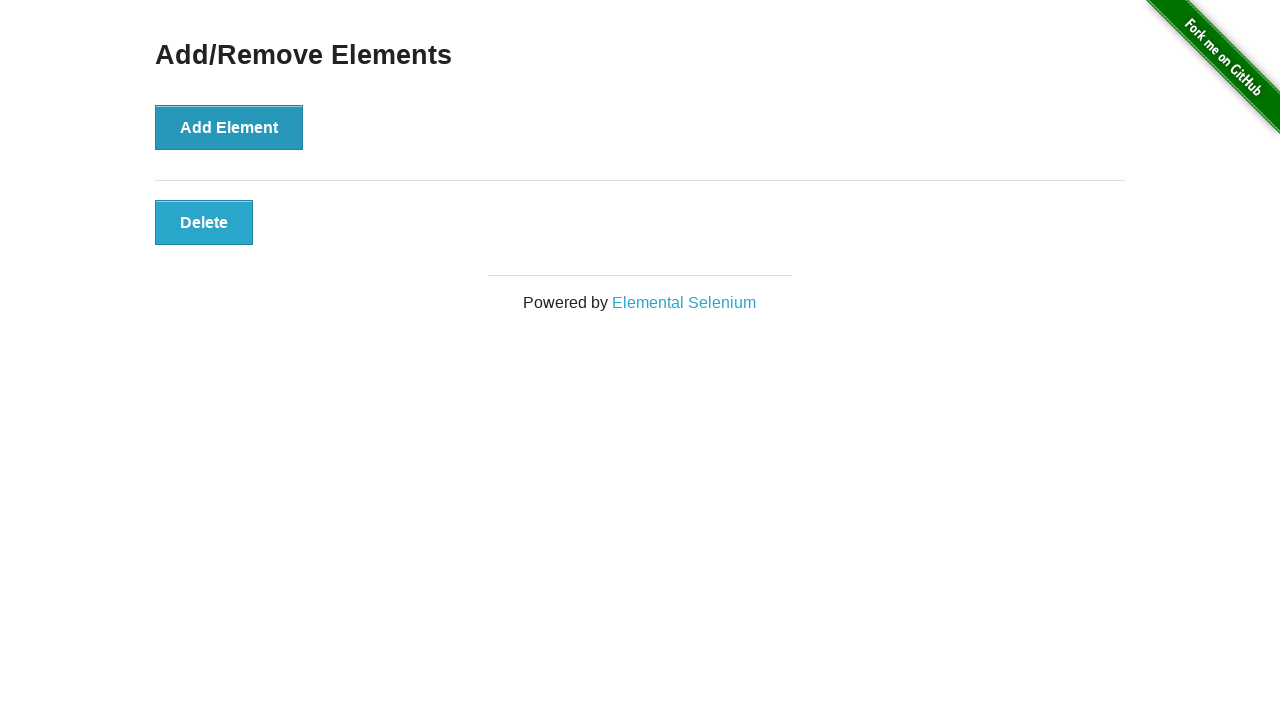

Clicked 'Add Element' button (iteration 2/10) at (229, 127) on button:has-text('Add Element')
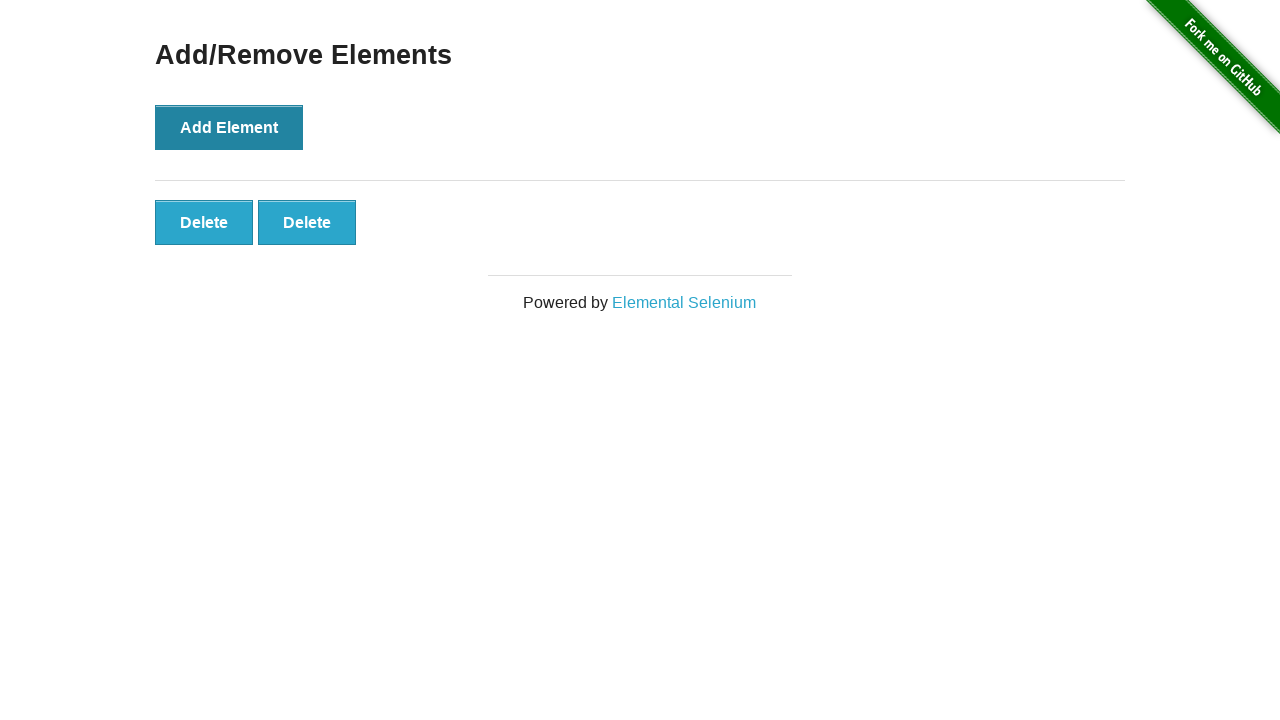

Clicked 'Add Element' button (iteration 3/10) at (229, 127) on button:has-text('Add Element')
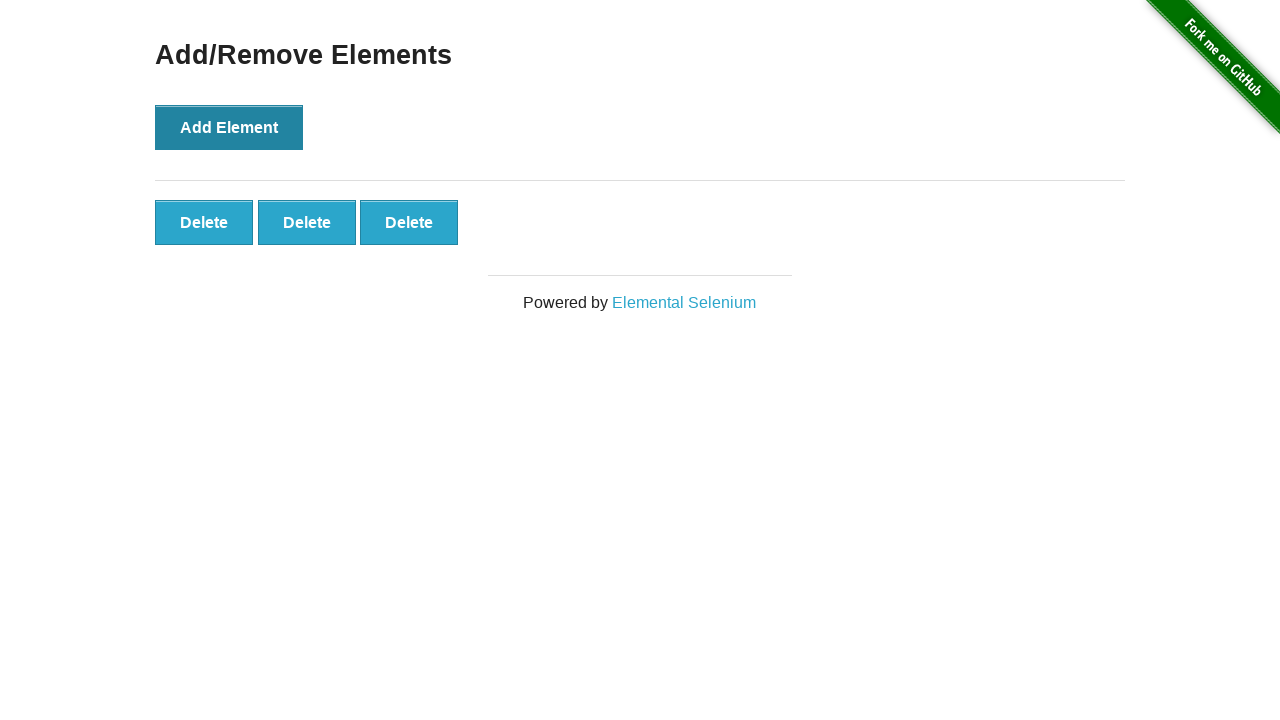

Clicked 'Add Element' button (iteration 4/10) at (229, 127) on button:has-text('Add Element')
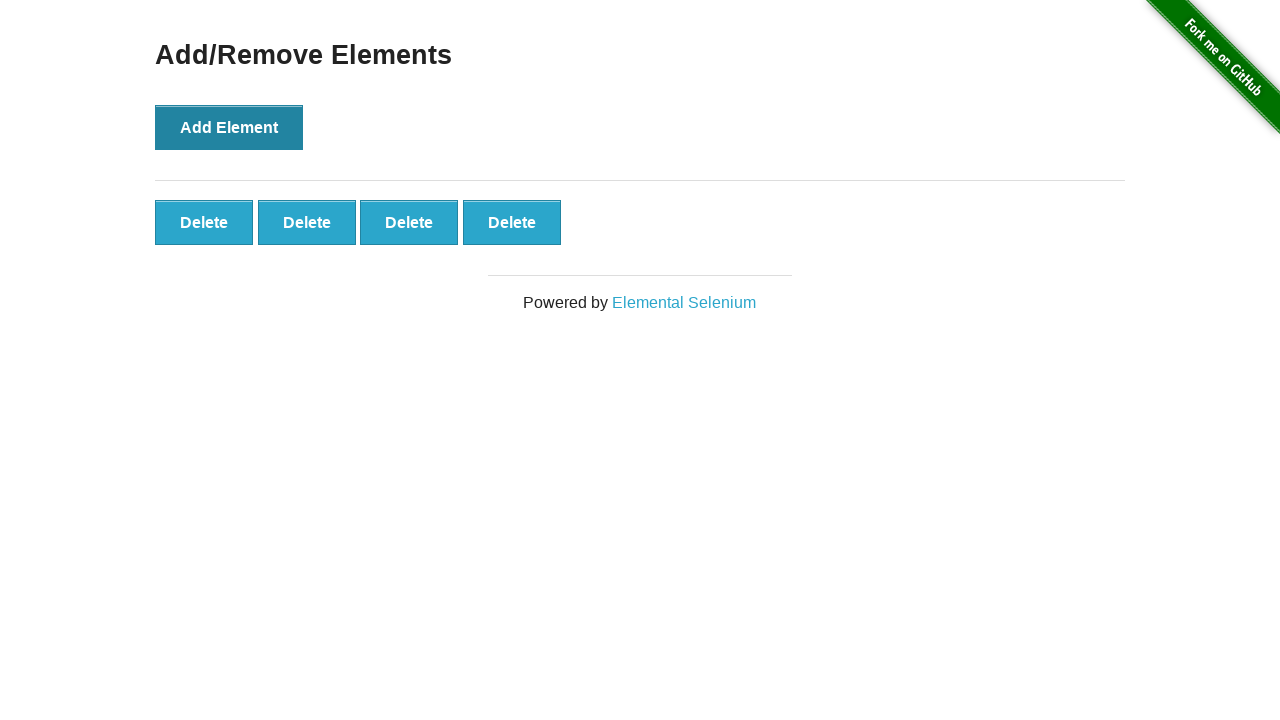

Clicked 'Add Element' button (iteration 5/10) at (229, 127) on button:has-text('Add Element')
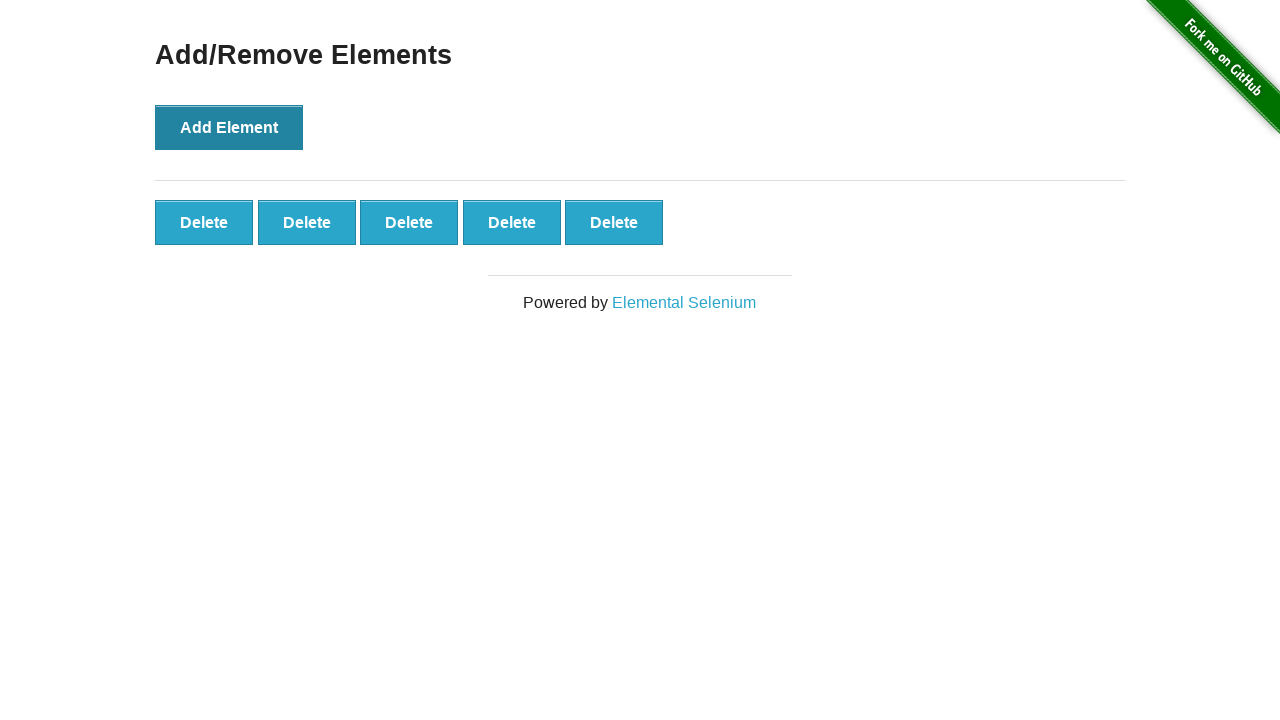

Clicked 'Add Element' button (iteration 6/10) at (229, 127) on button:has-text('Add Element')
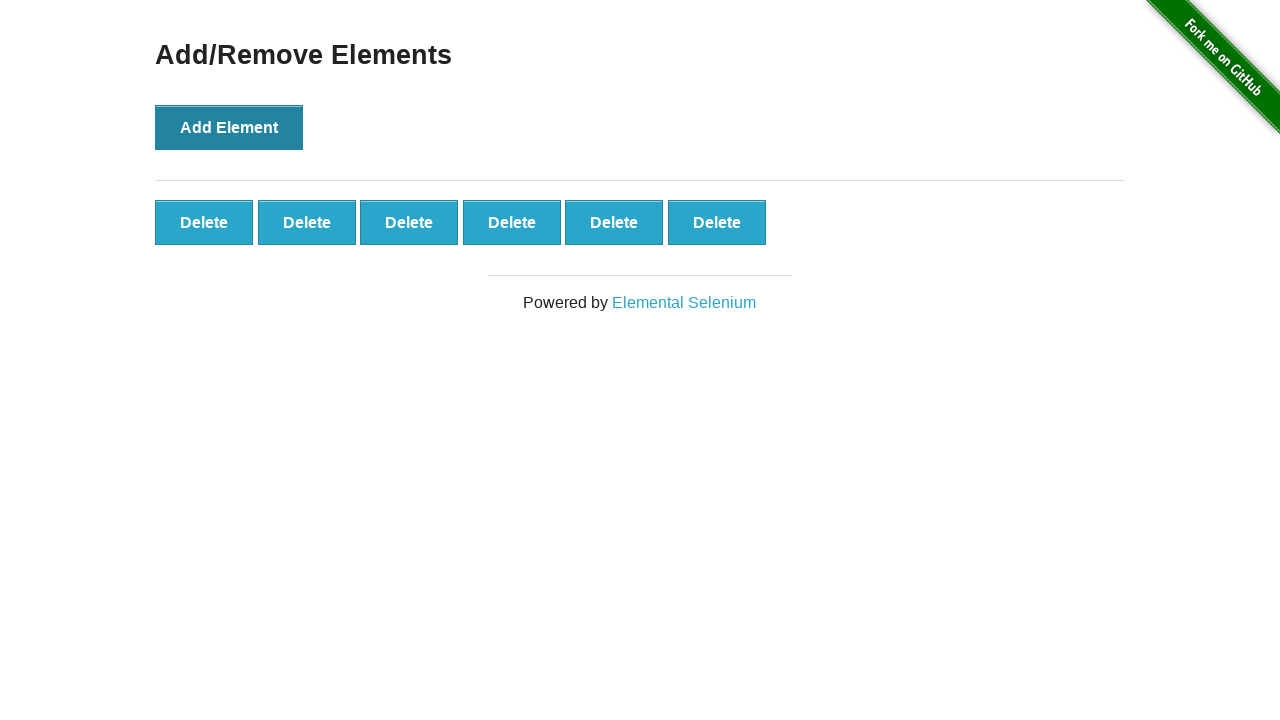

Clicked 'Add Element' button (iteration 7/10) at (229, 127) on button:has-text('Add Element')
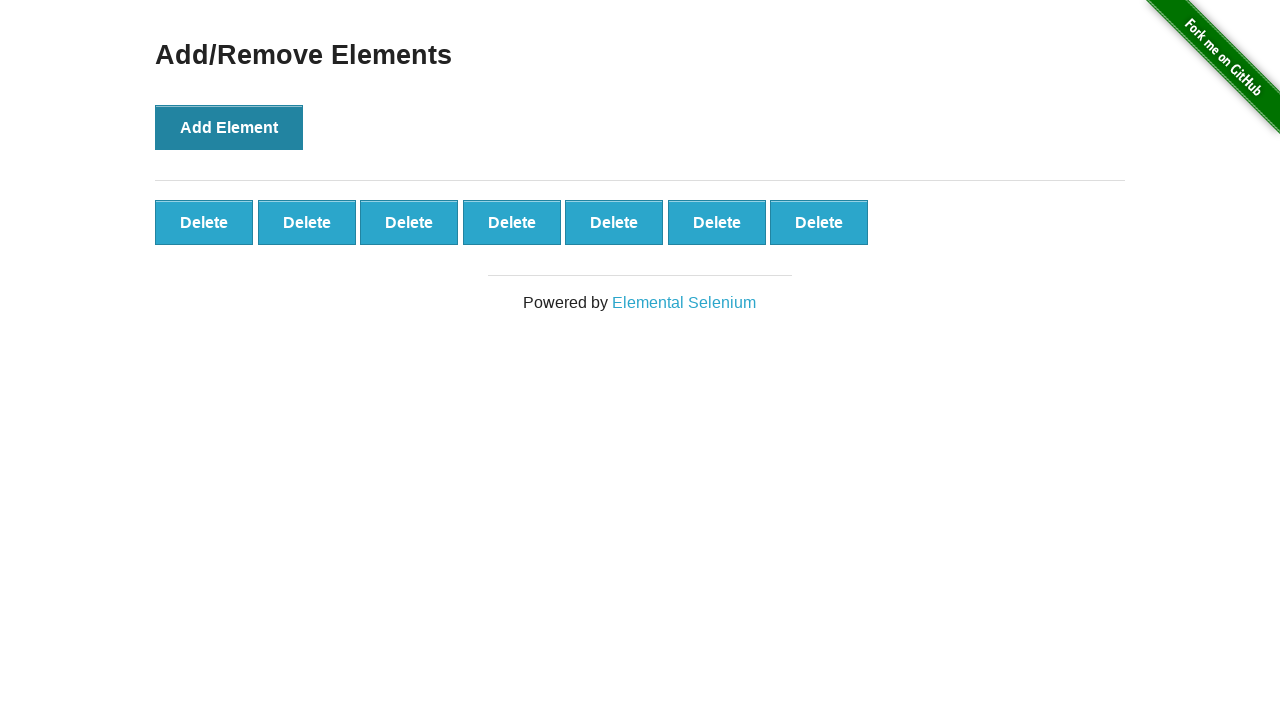

Clicked 'Add Element' button (iteration 8/10) at (229, 127) on button:has-text('Add Element')
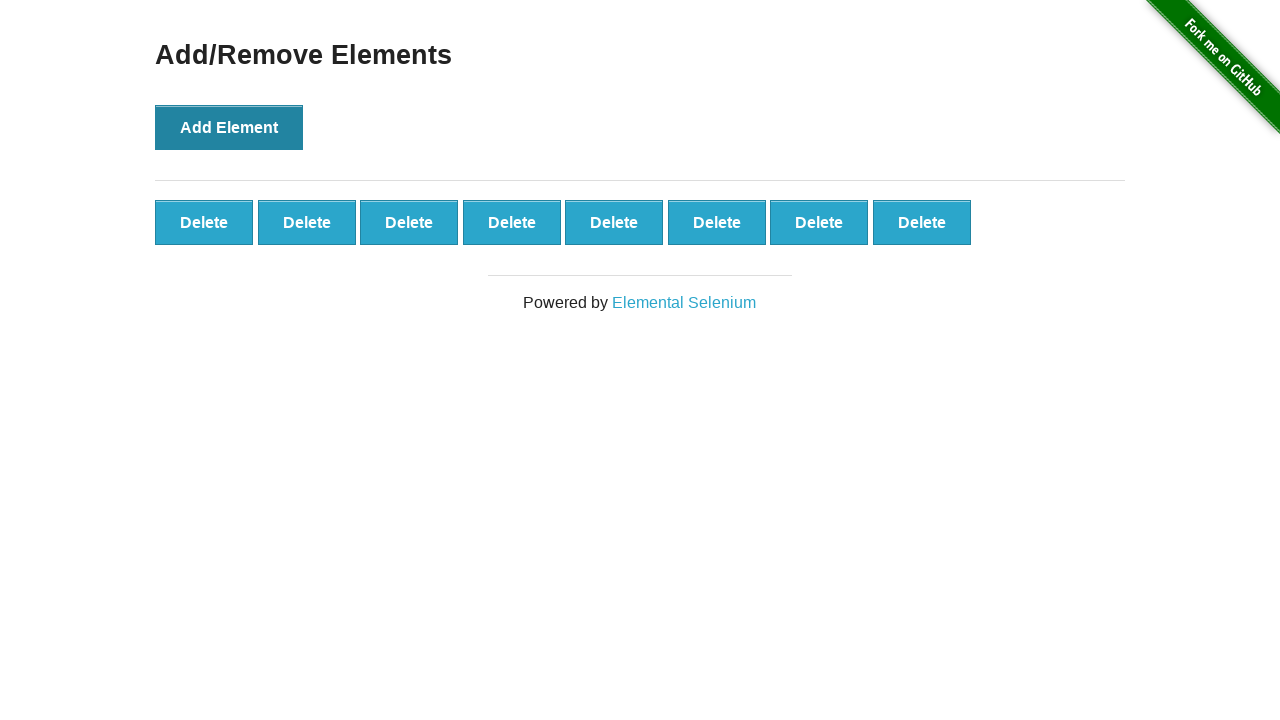

Clicked 'Add Element' button (iteration 9/10) at (229, 127) on button:has-text('Add Element')
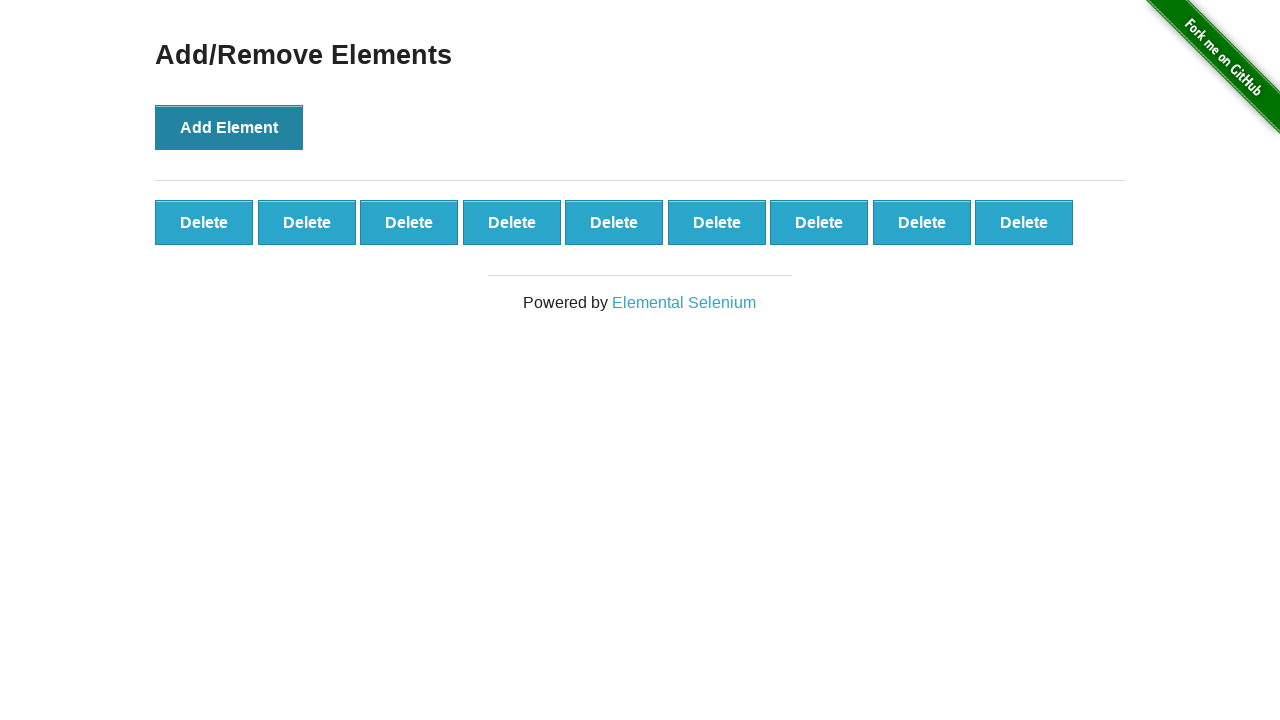

Clicked 'Add Element' button (iteration 10/10) at (229, 127) on button:has-text('Add Element')
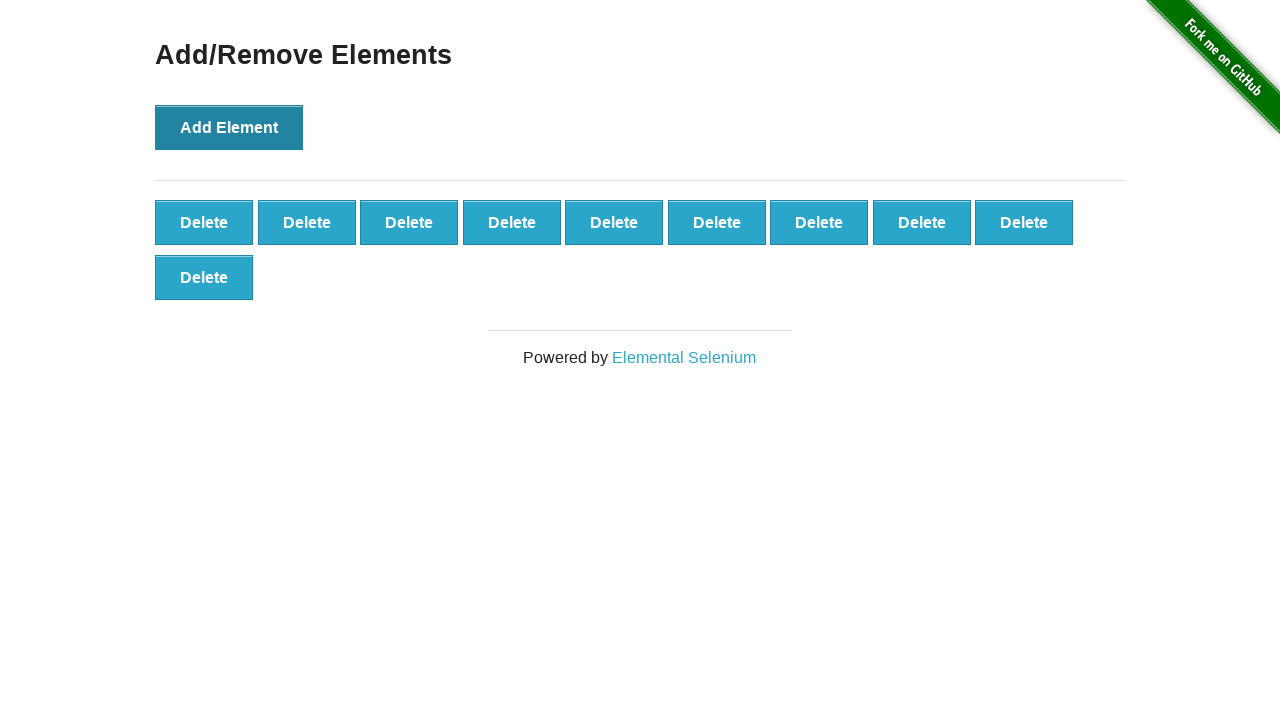

Delete buttons appeared after adding 10 elements
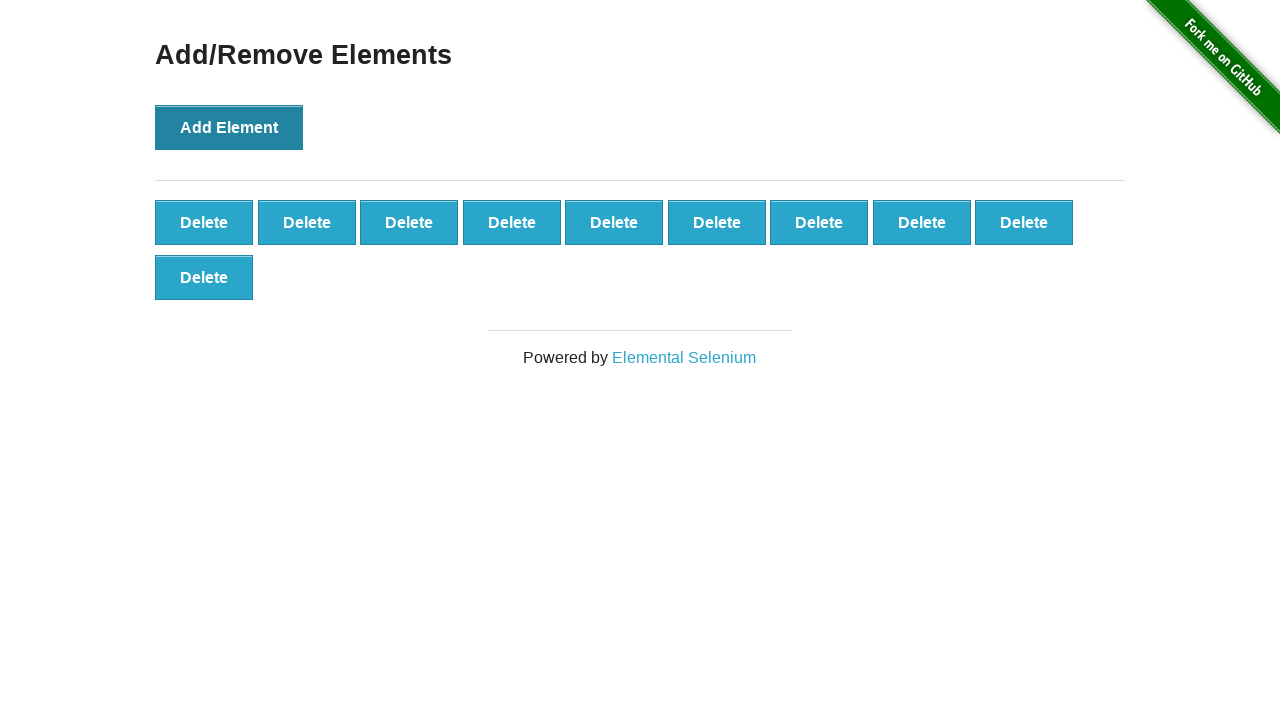

Verified 10 delete buttons are present
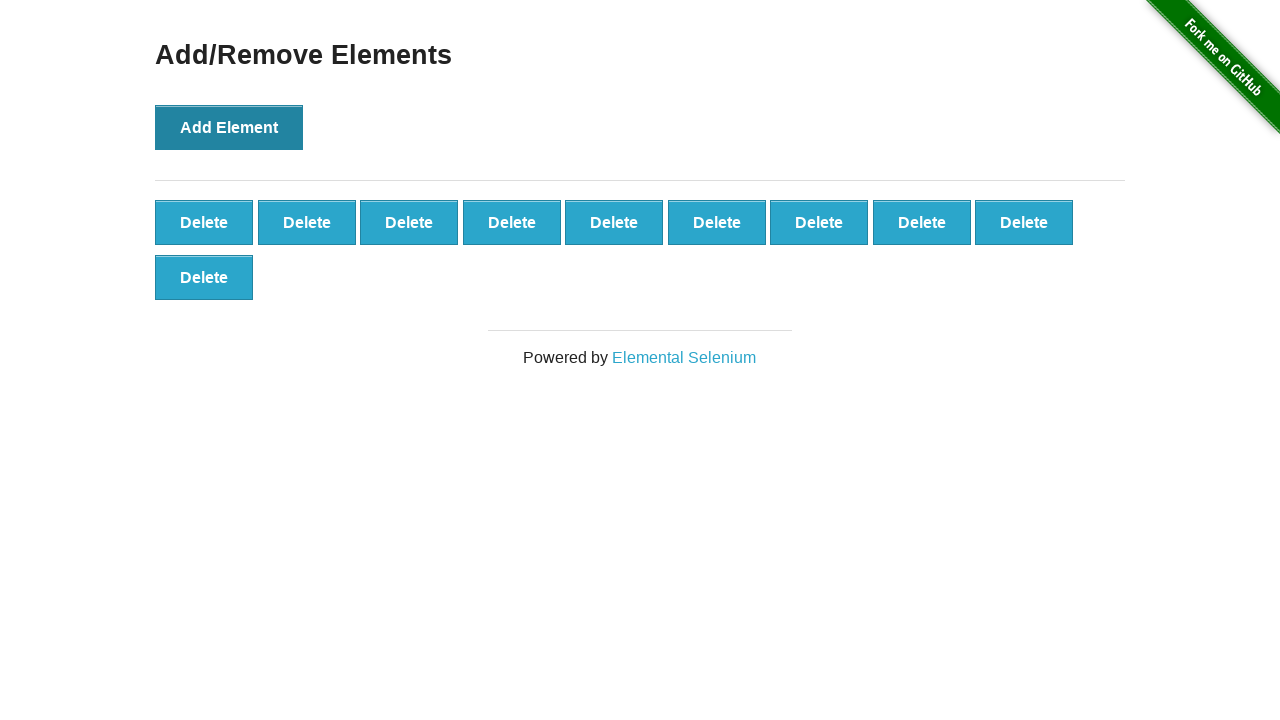

Clicked delete button to remove element (iteration 1/7) at (204, 222) on button:has-text('Delete')
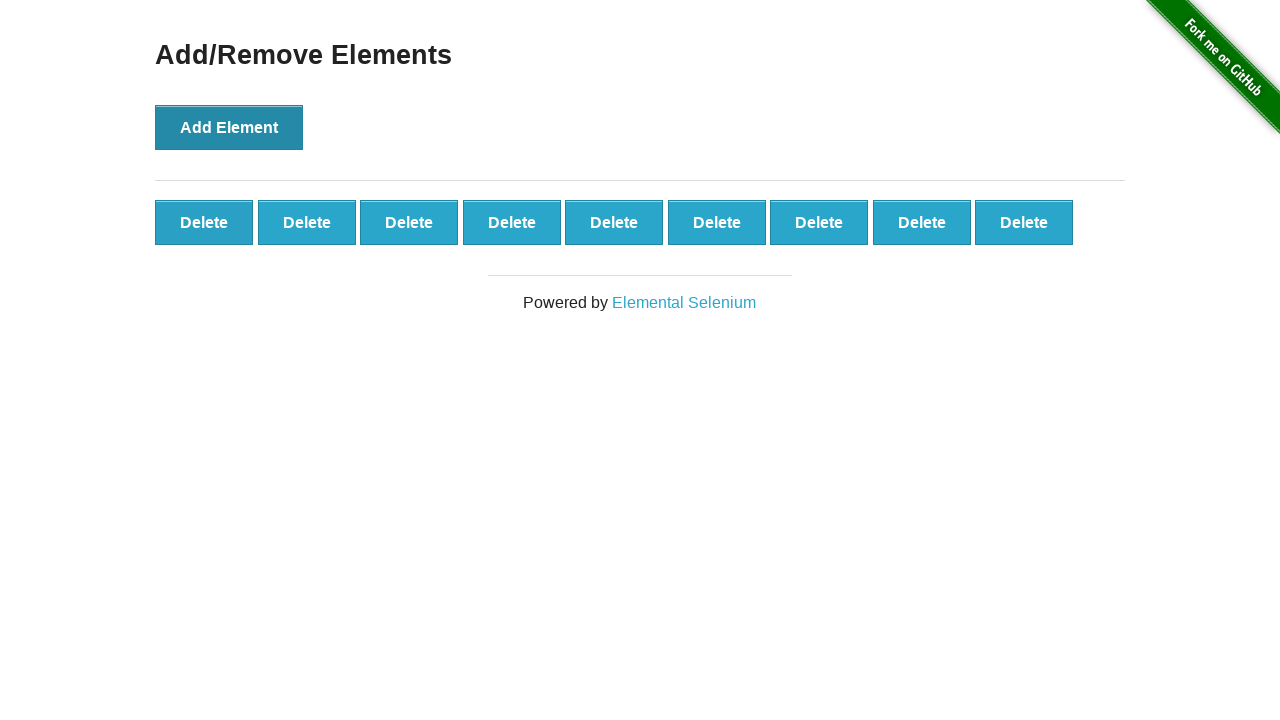

Clicked delete button to remove element (iteration 2/7) at (204, 222) on button:has-text('Delete')
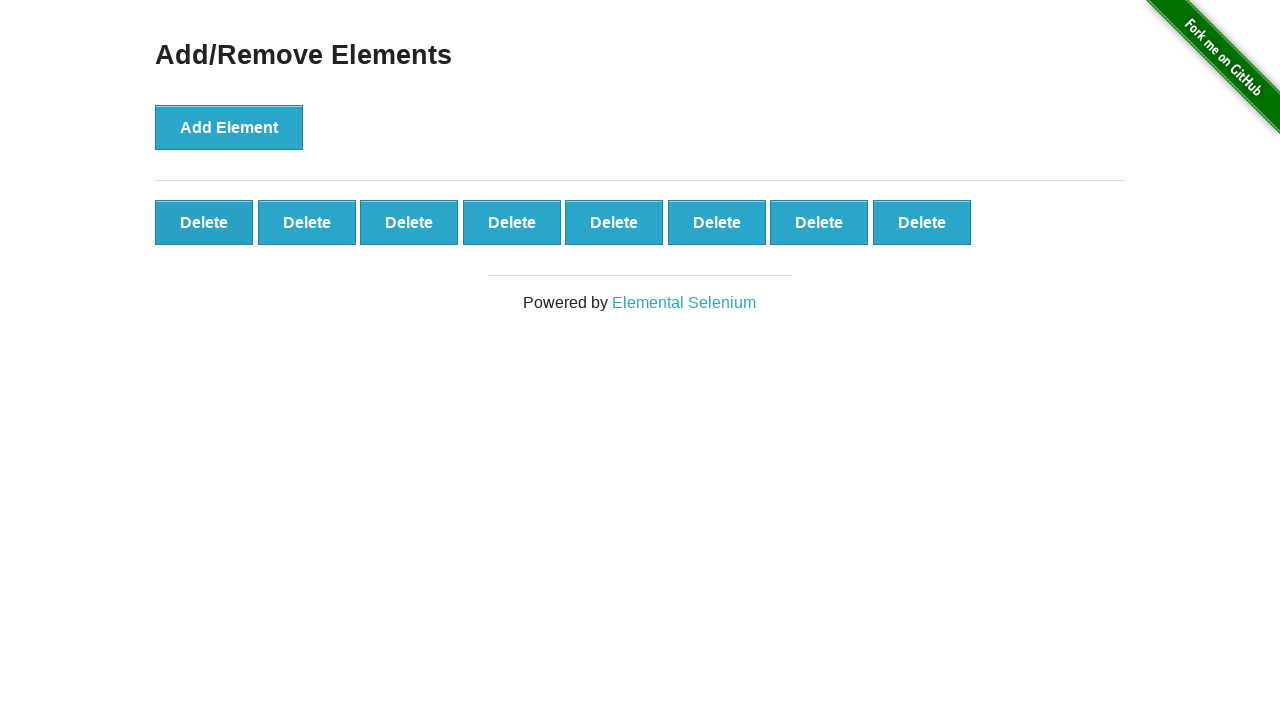

Clicked delete button to remove element (iteration 3/7) at (204, 222) on button:has-text('Delete')
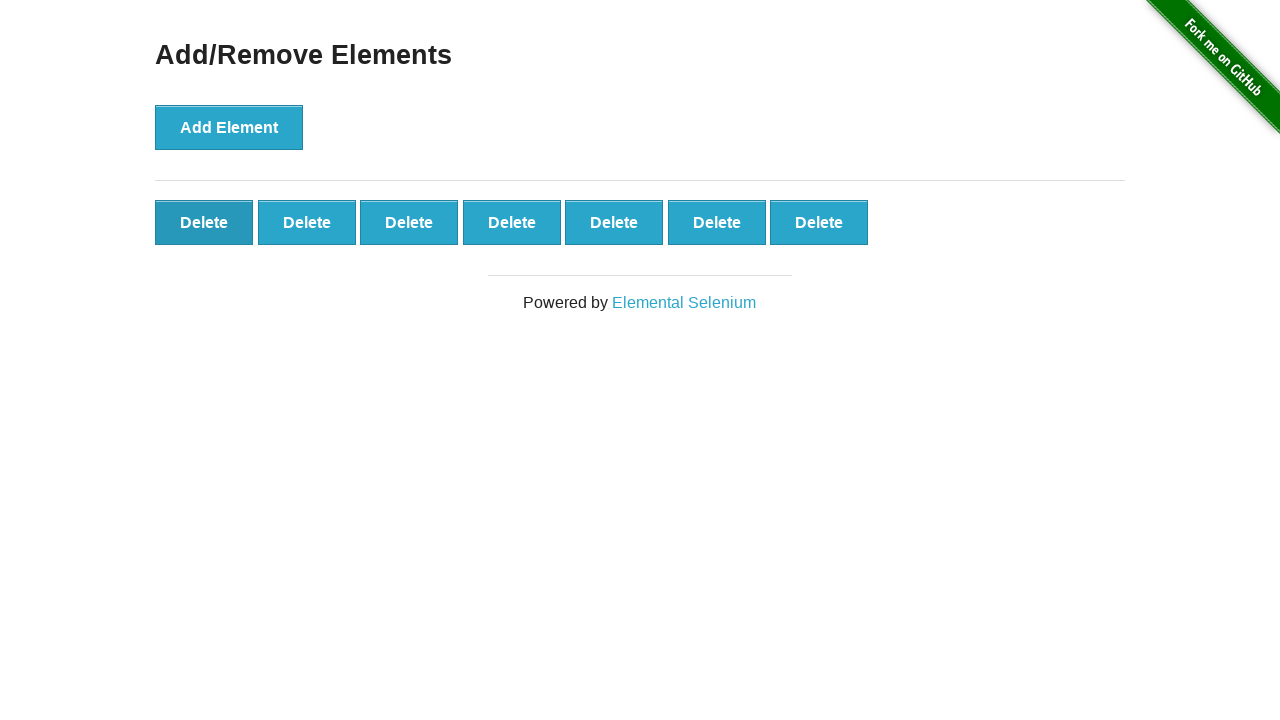

Clicked delete button to remove element (iteration 4/7) at (204, 222) on button:has-text('Delete')
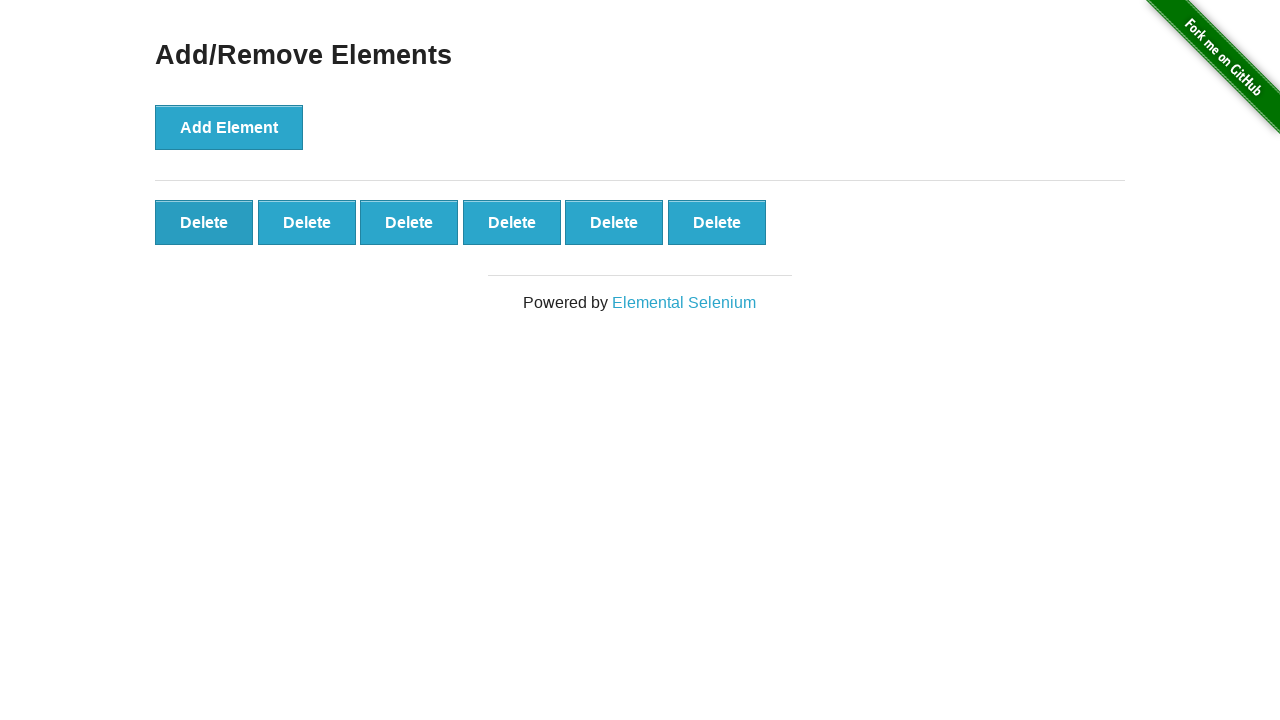

Clicked delete button to remove element (iteration 5/7) at (204, 222) on button:has-text('Delete')
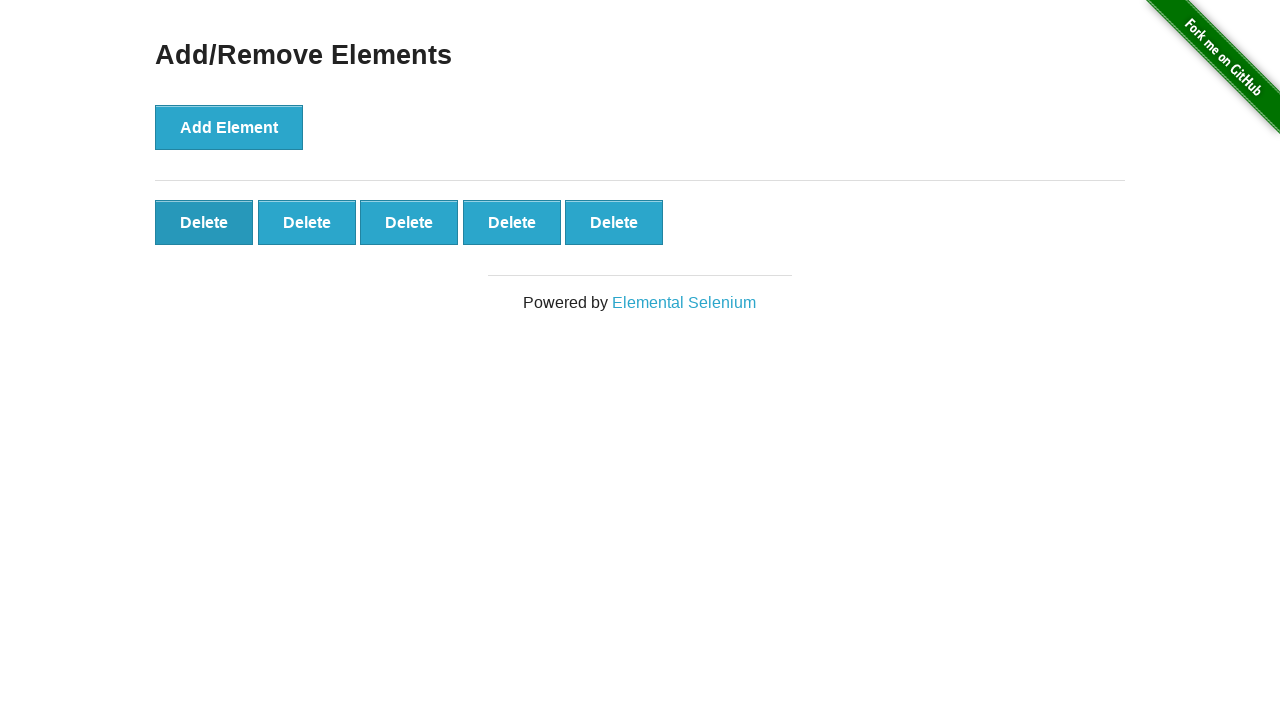

Clicked delete button to remove element (iteration 6/7) at (204, 222) on button:has-text('Delete')
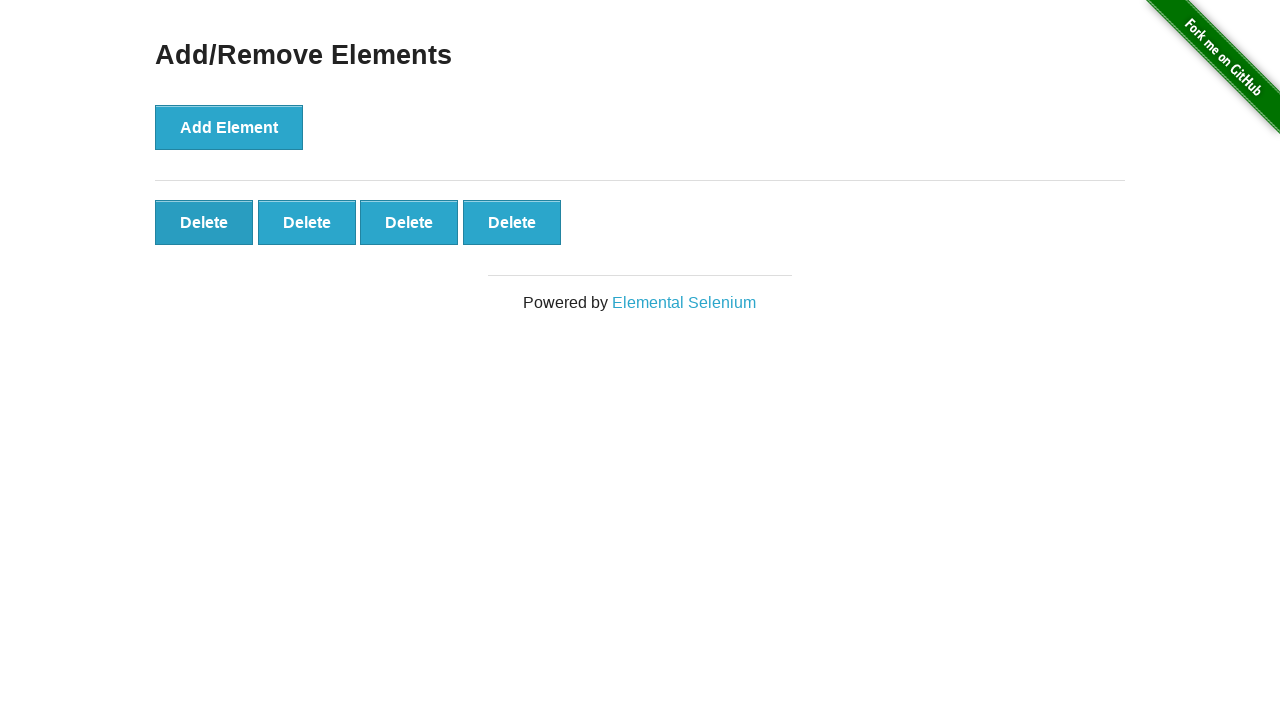

Clicked delete button to remove element (iteration 7/7) at (204, 222) on button:has-text('Delete')
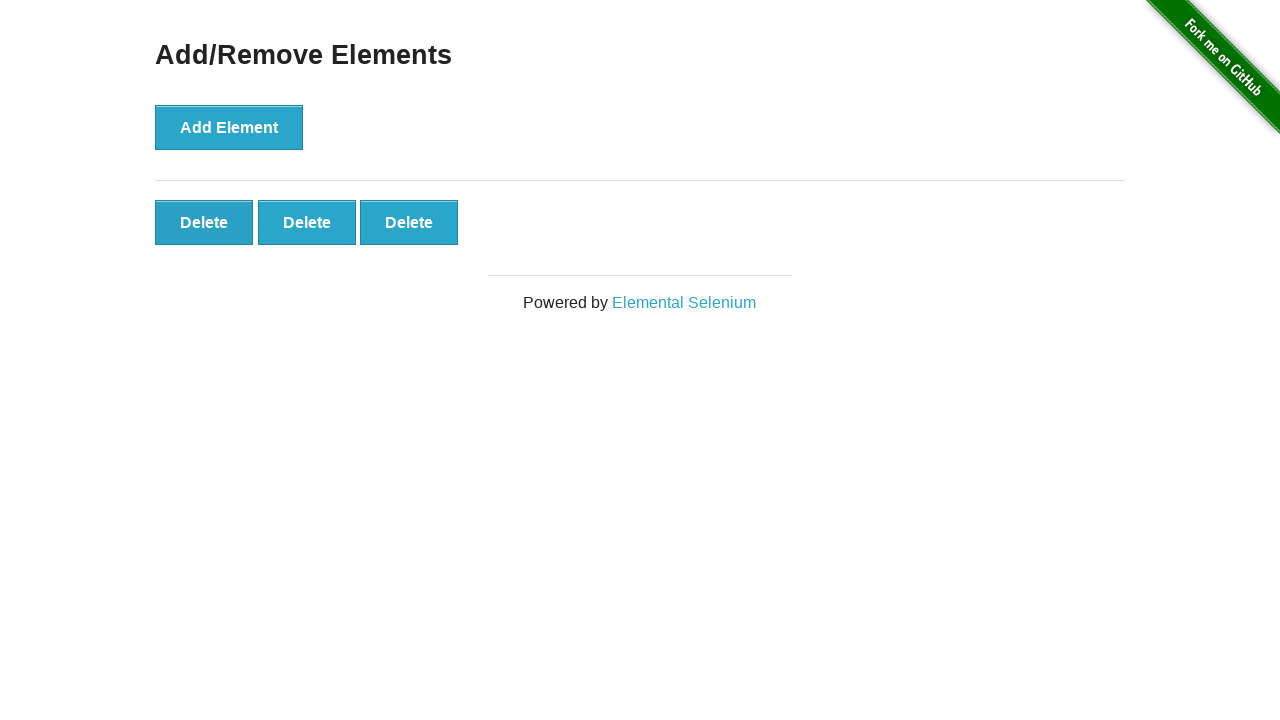

Verified 3 delete buttons remain after removing 7 elements
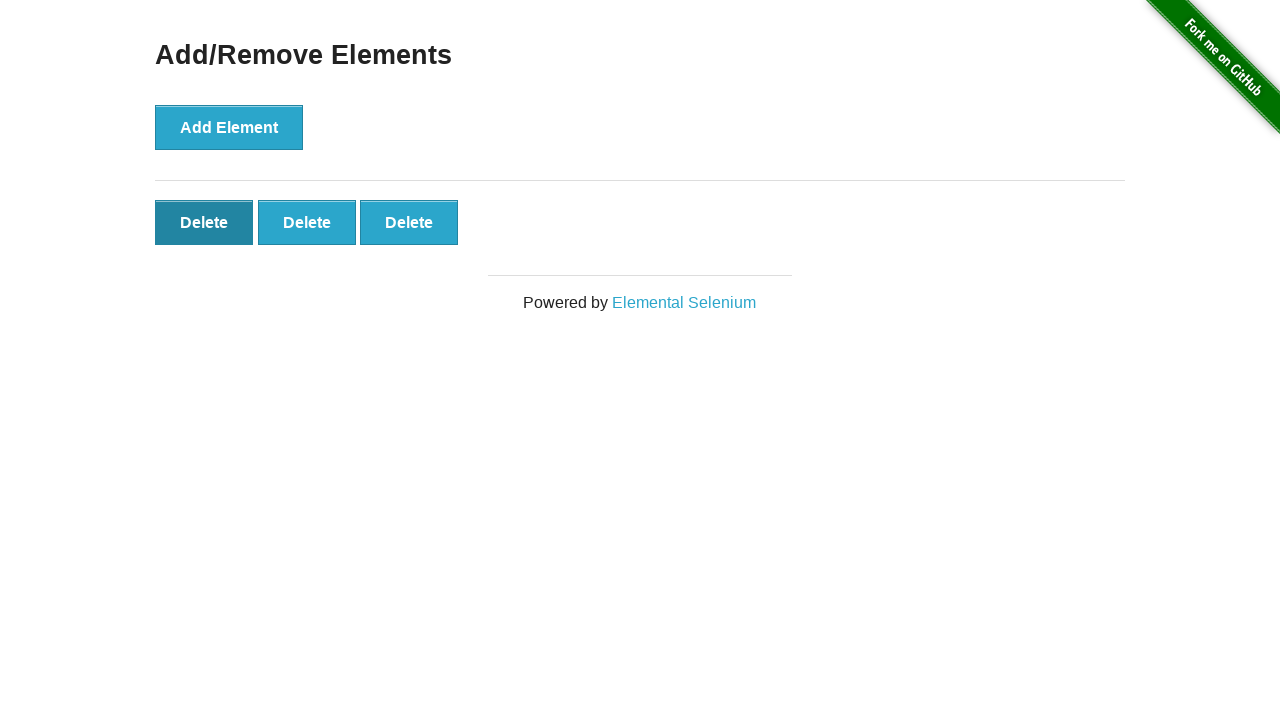

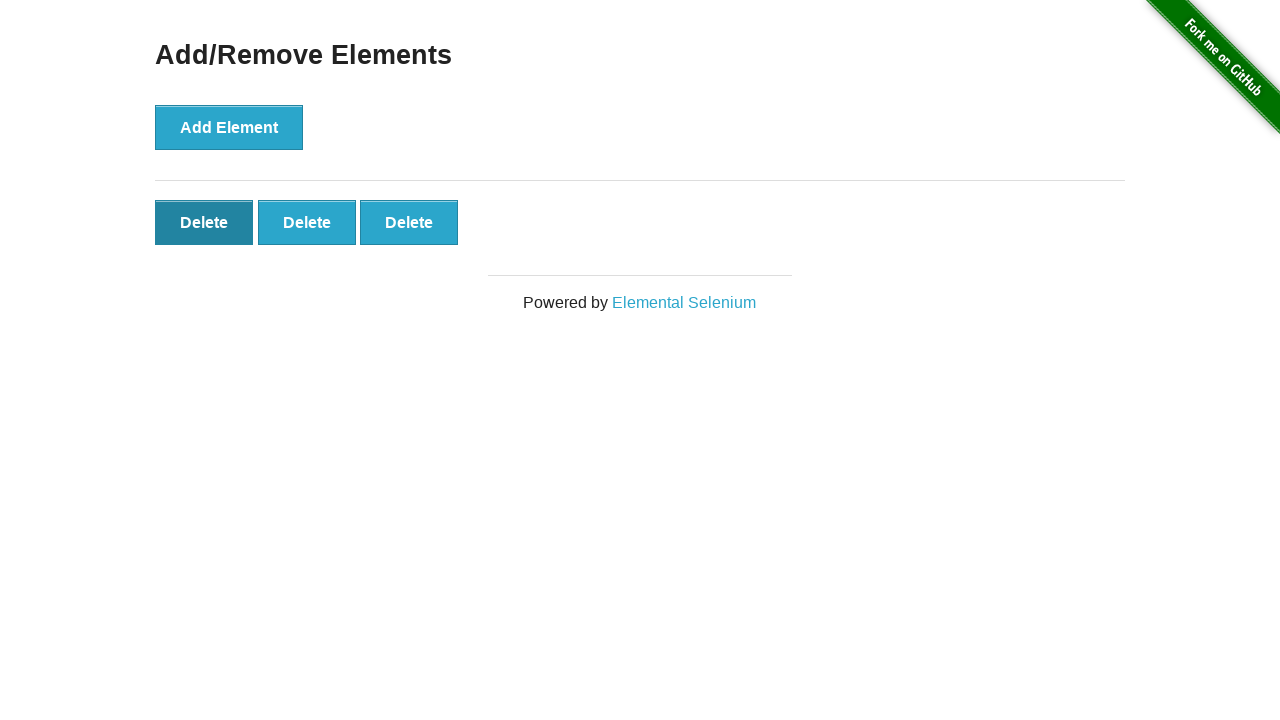